Tests autosuggest dropdown functionality and checkbox interactions on a practice website by typing in an autosuggest field and clicking checkboxes to verify selection states.

Starting URL: https://rahulshettyacademy.com/dropdownsPractise/

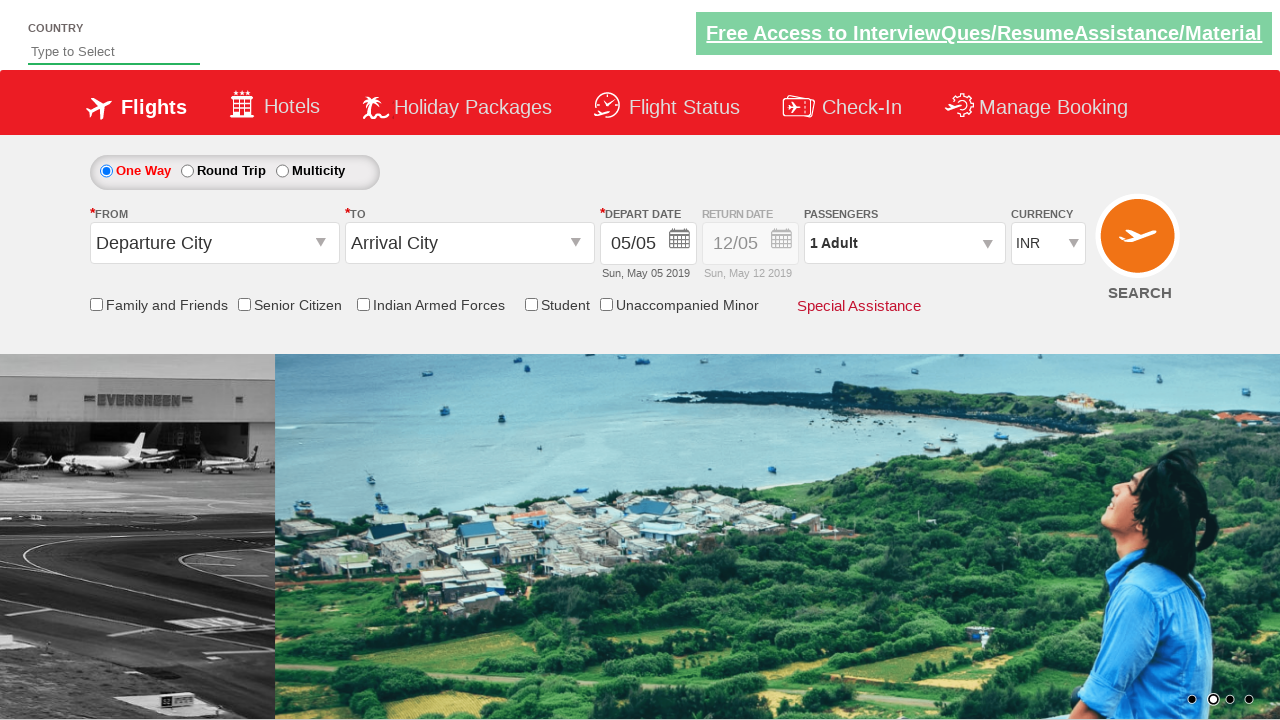

Typed 'ind' in autosuggest dropdown field on #autosuggest
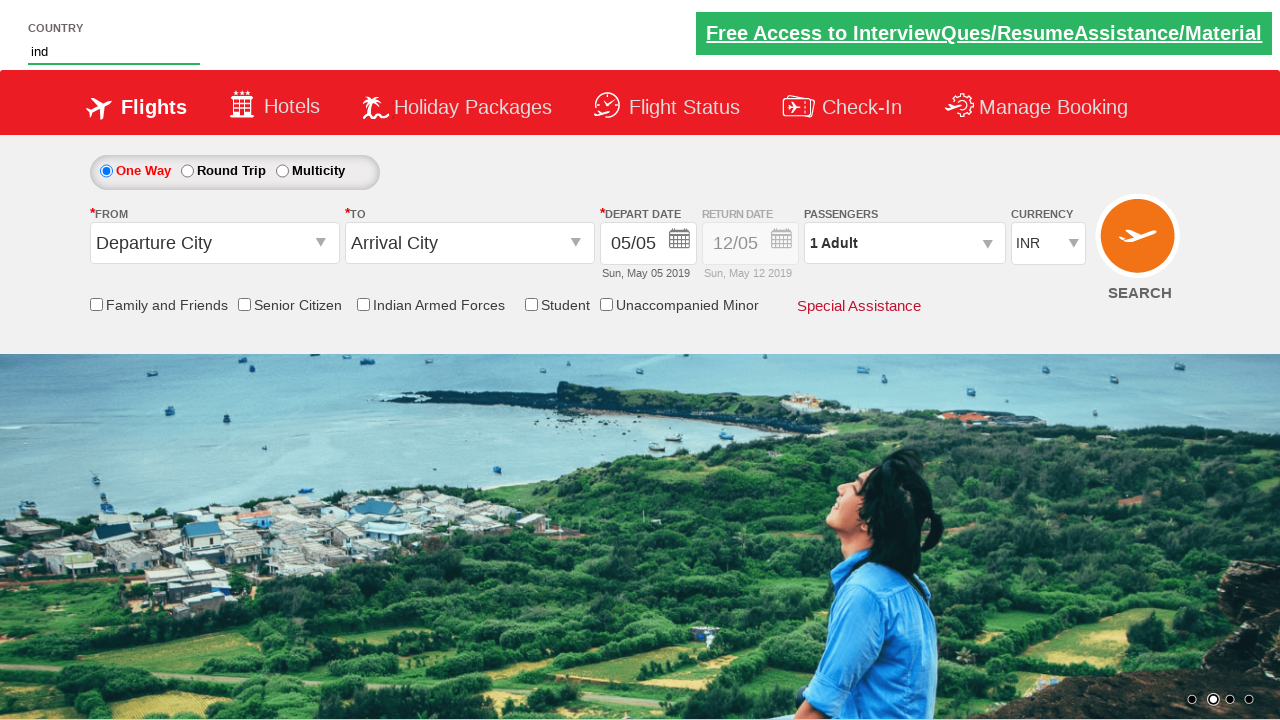

Waited 1000ms for autosuggest options to appear
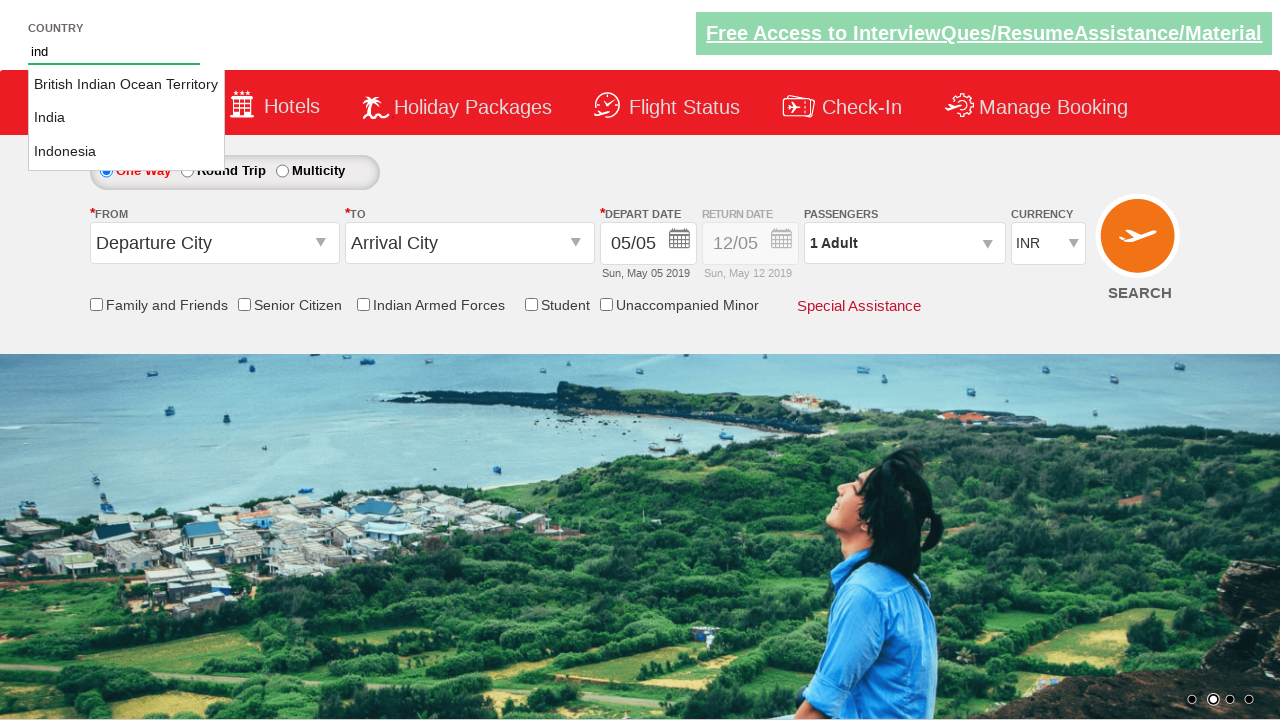

Clicked the 'Friends and Family' checkbox at (96, 304) on input[name='ctl00$mainContent$chk_friendsandfamily']
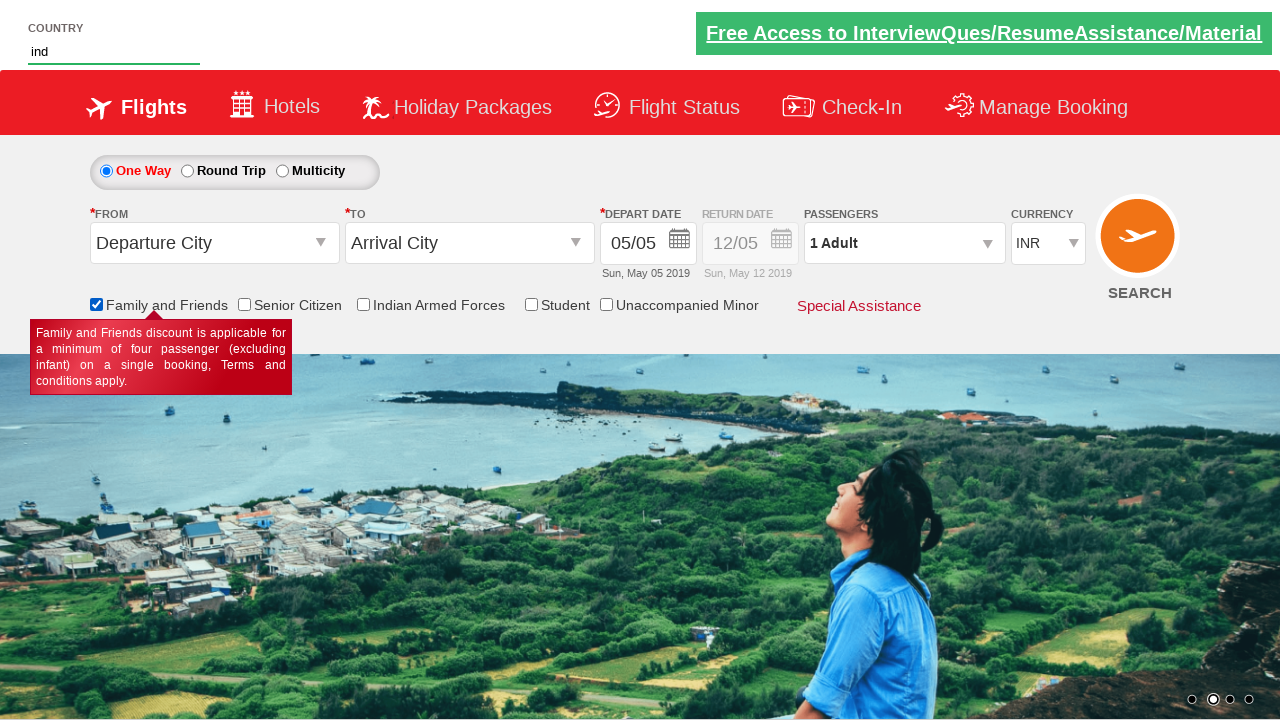

Clicked the Senior Citizen Discount checkbox at (244, 304) on input[id*='SeniorCitizenDiscount']
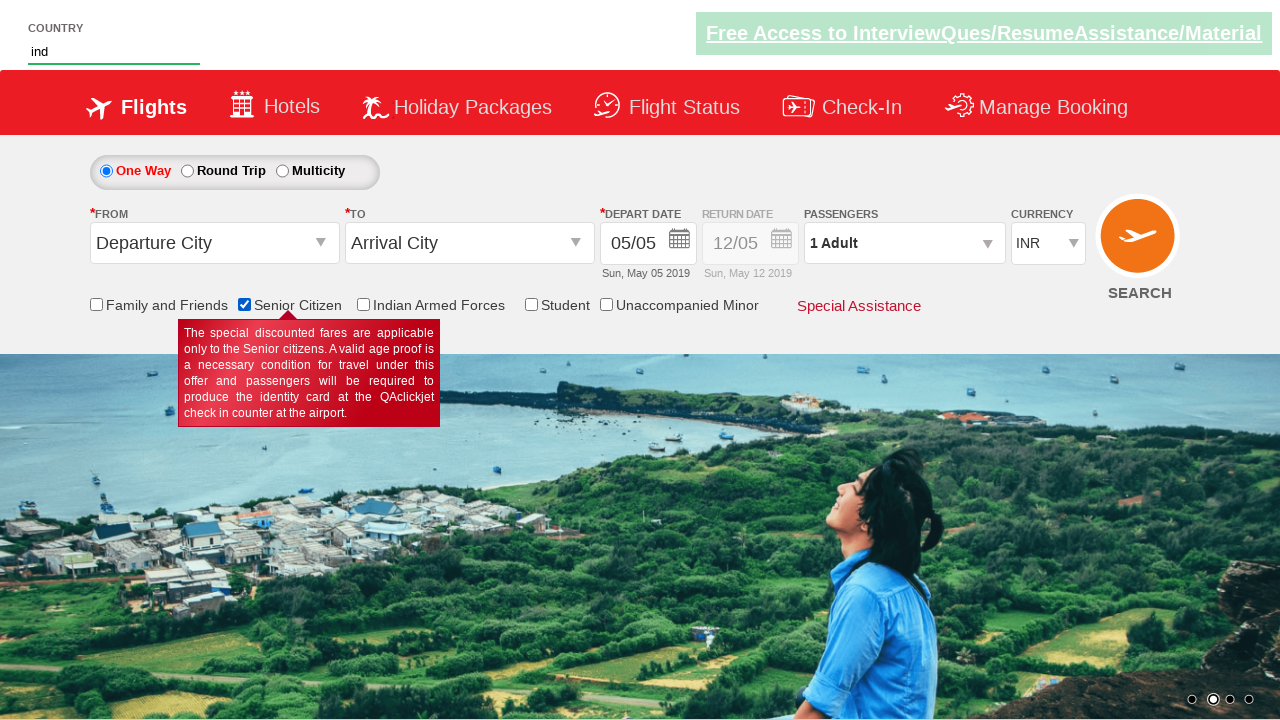

Located all checkboxes on the page
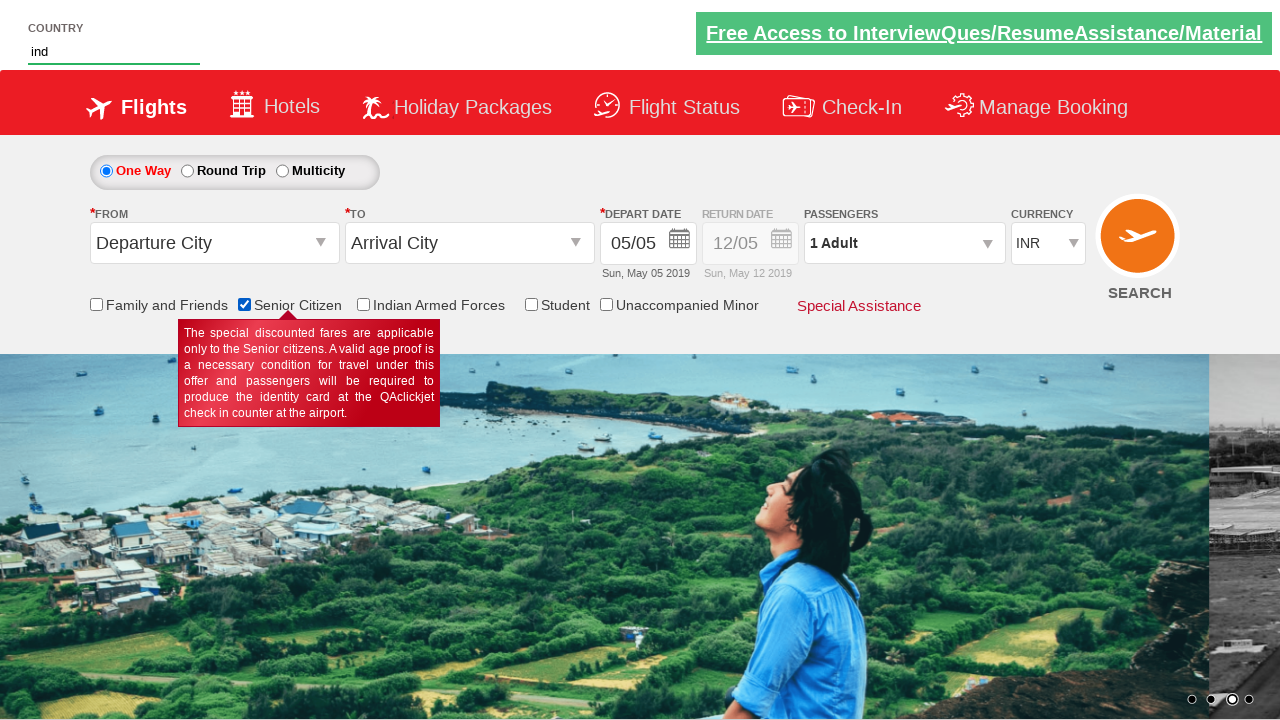

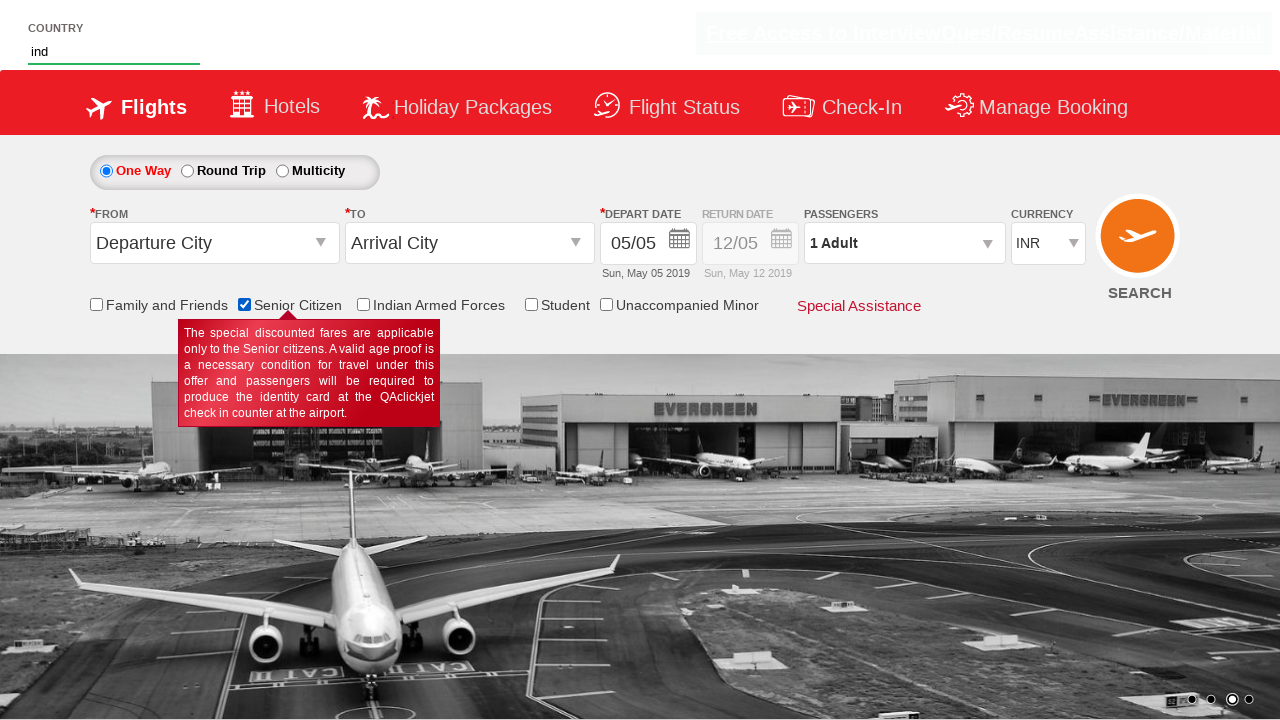